Tests Tinkoff/T-Bank website by clicking on a debit card option and verifying the descriptive text about debit cards is displayed

Starting URL: https://www.tbank.ru/

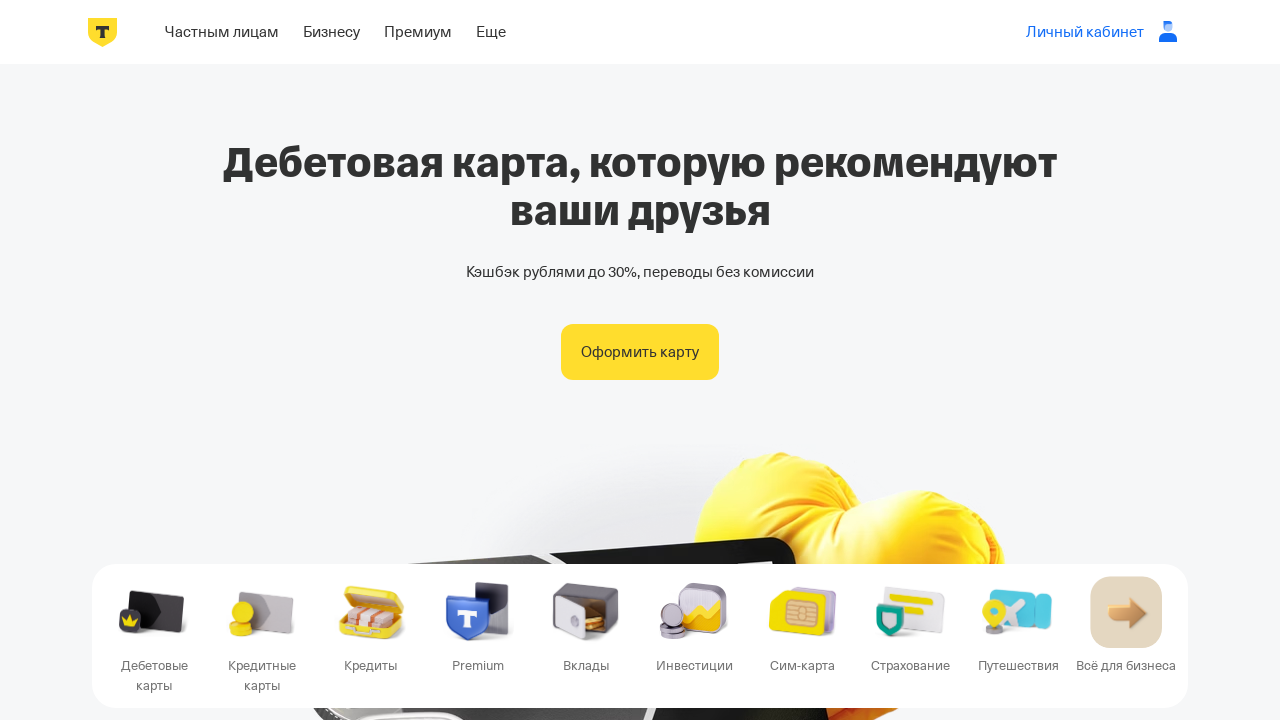

Clicked on the debit card menu item at (222, 32) on ul li:first-child a
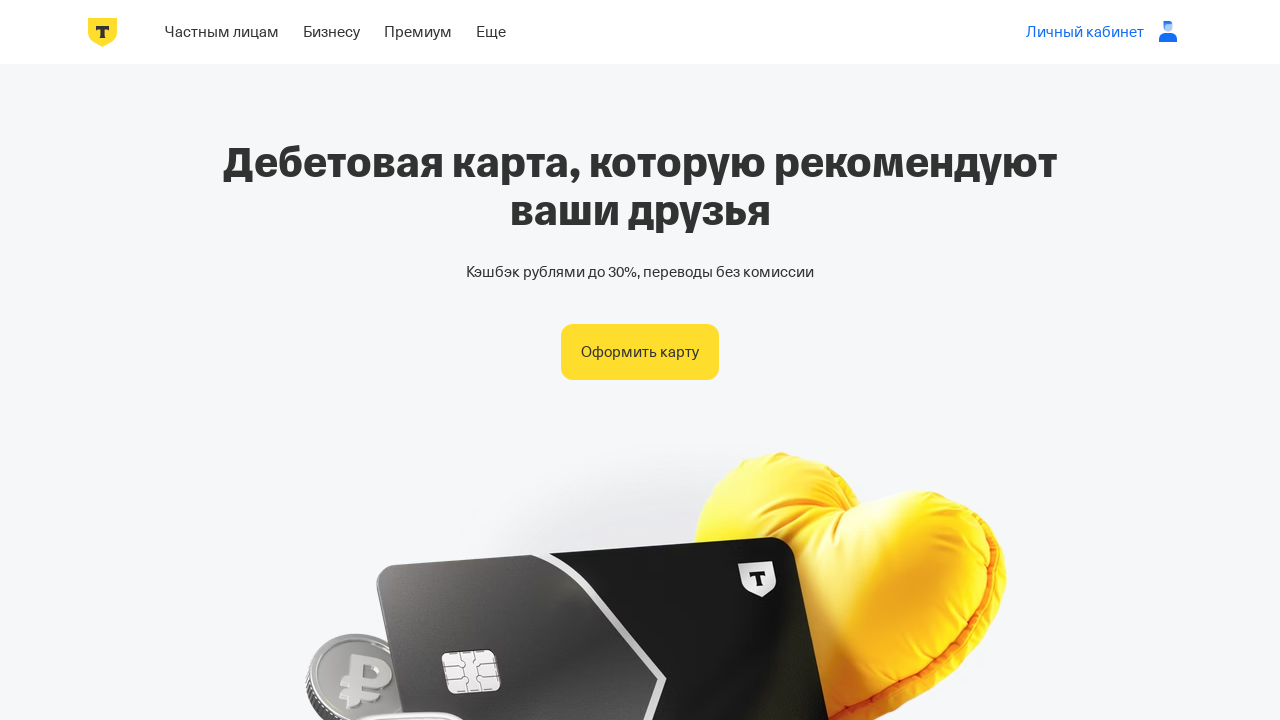

Debit card description text is now visible
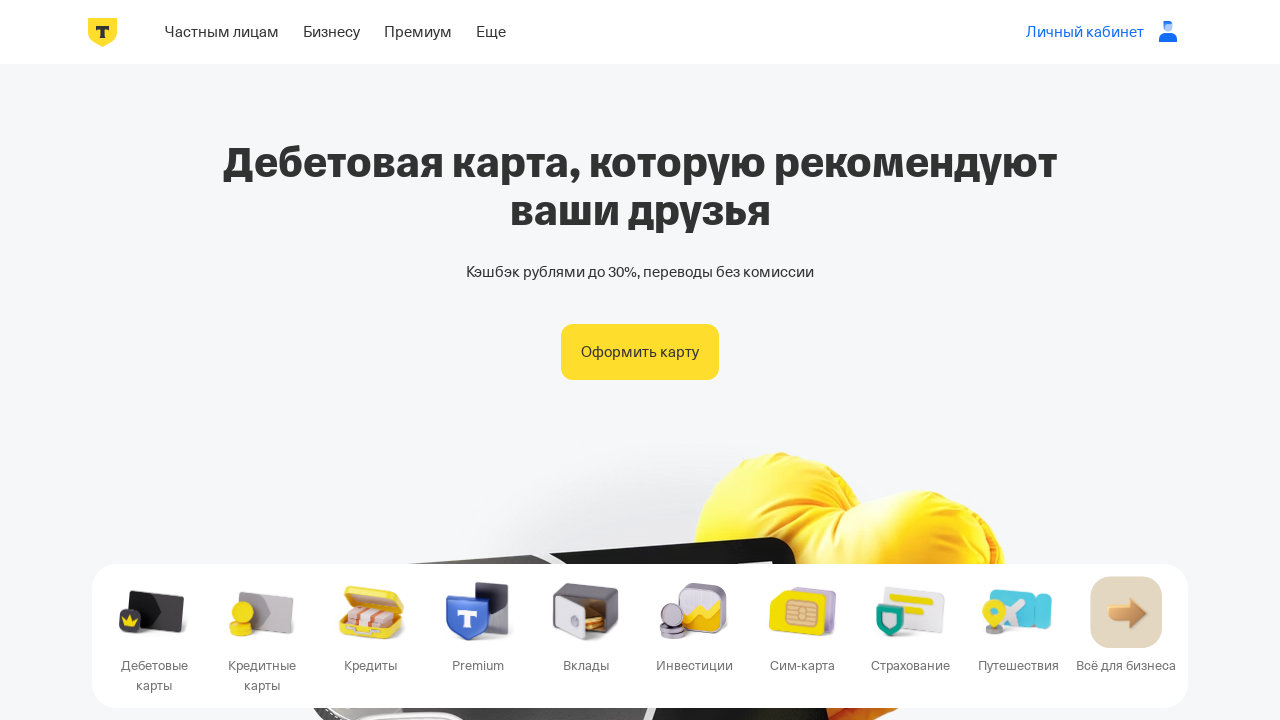

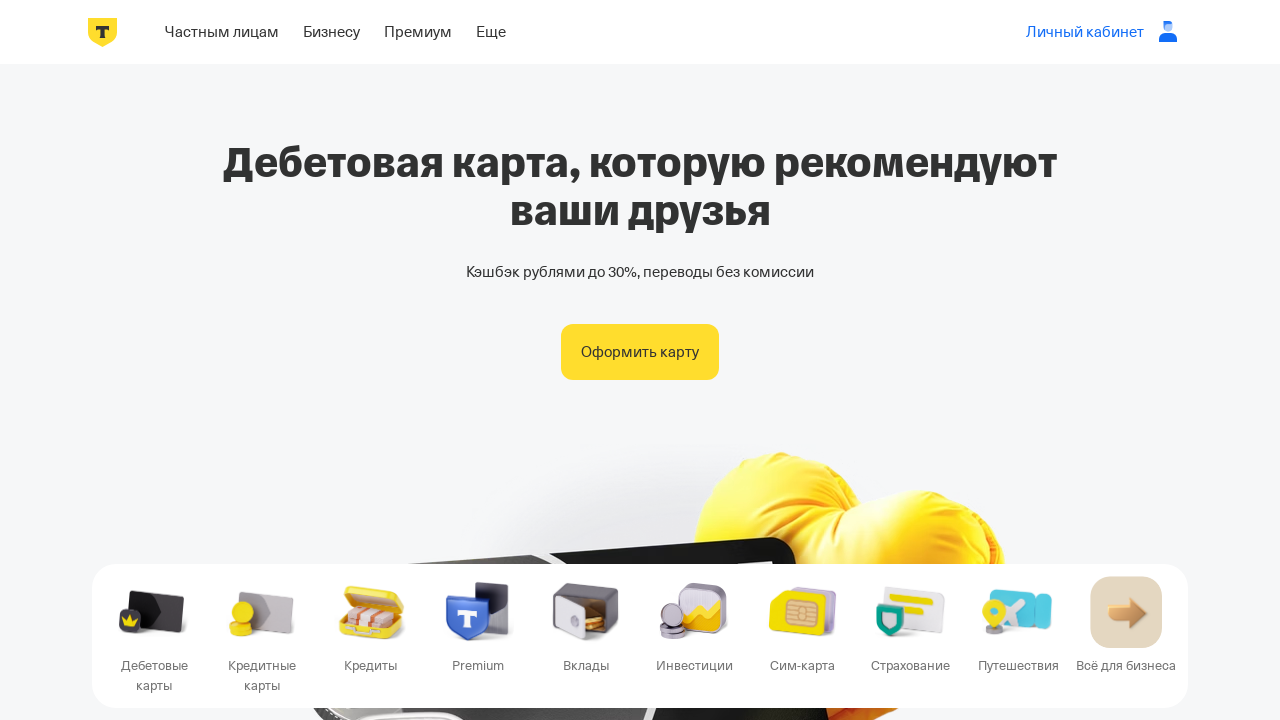